Tests filling out a sign-up form with dynamic attribute elements on a Selenium training website, entering username, password, confirm password, and email fields, then clicking the Sign Up button.

Starting URL: https://v1.training-support.net/selenium/dynamic-attributes

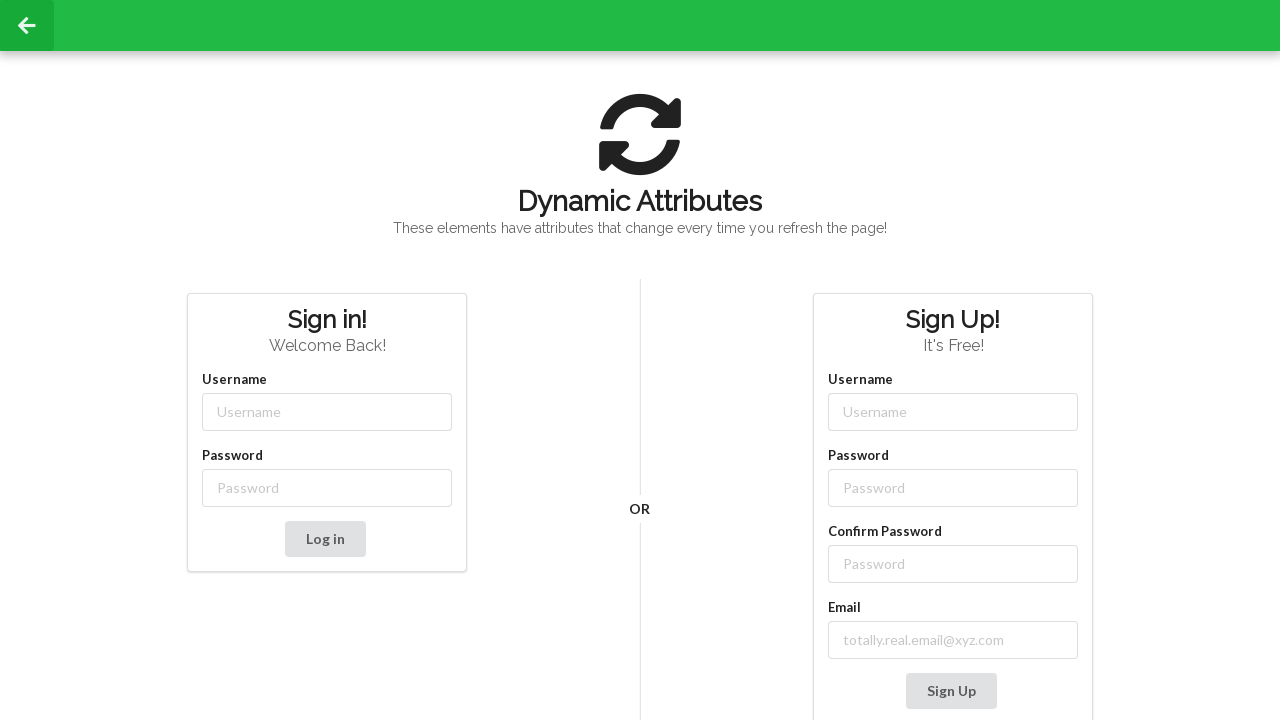

Filled username field with 'NewUser' on input[class*='-username']
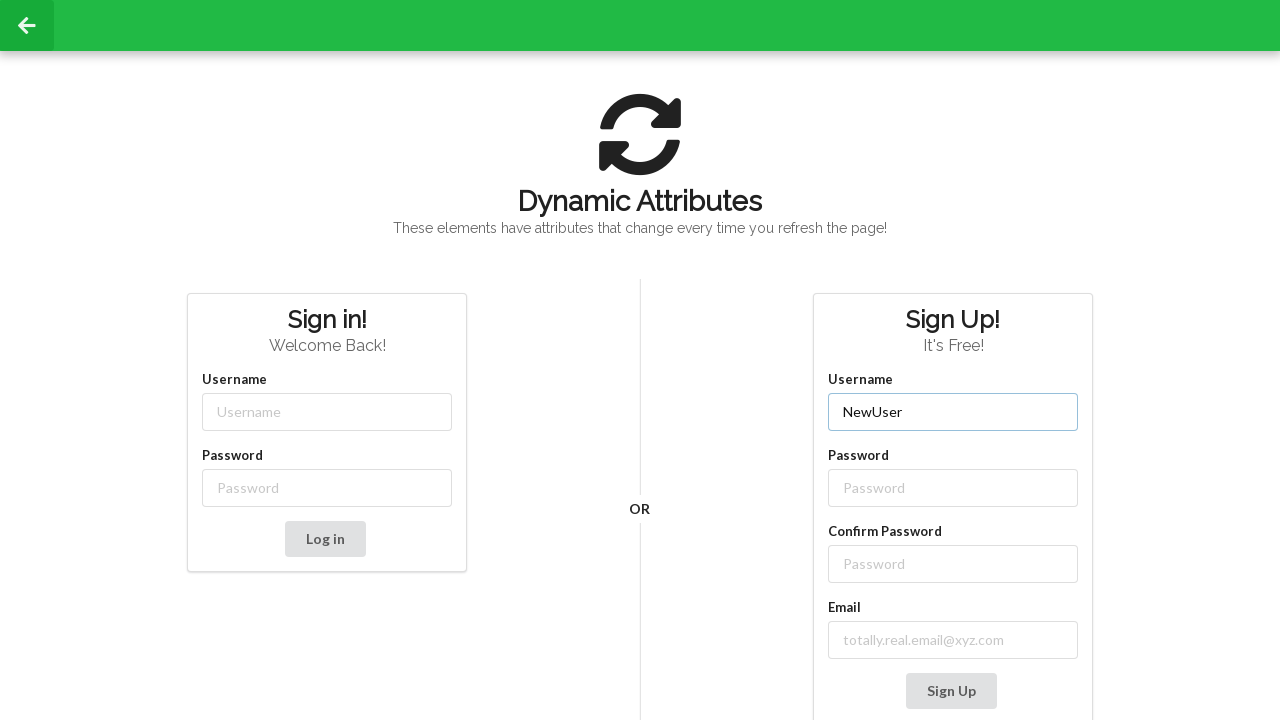

Filled password field with 'SecurePass123' on input[class*='-password']
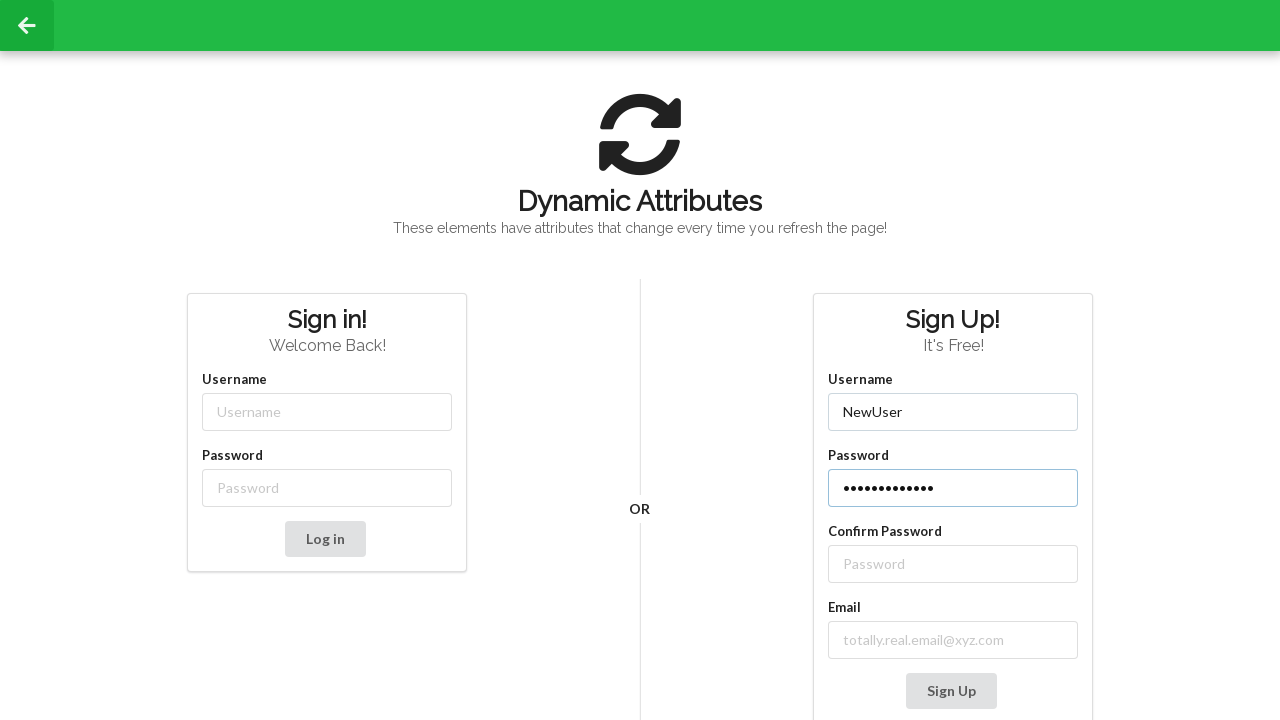

Filled confirm password field with 'SecurePass123' on //label[text()='Confirm Password']/following-sibling::input
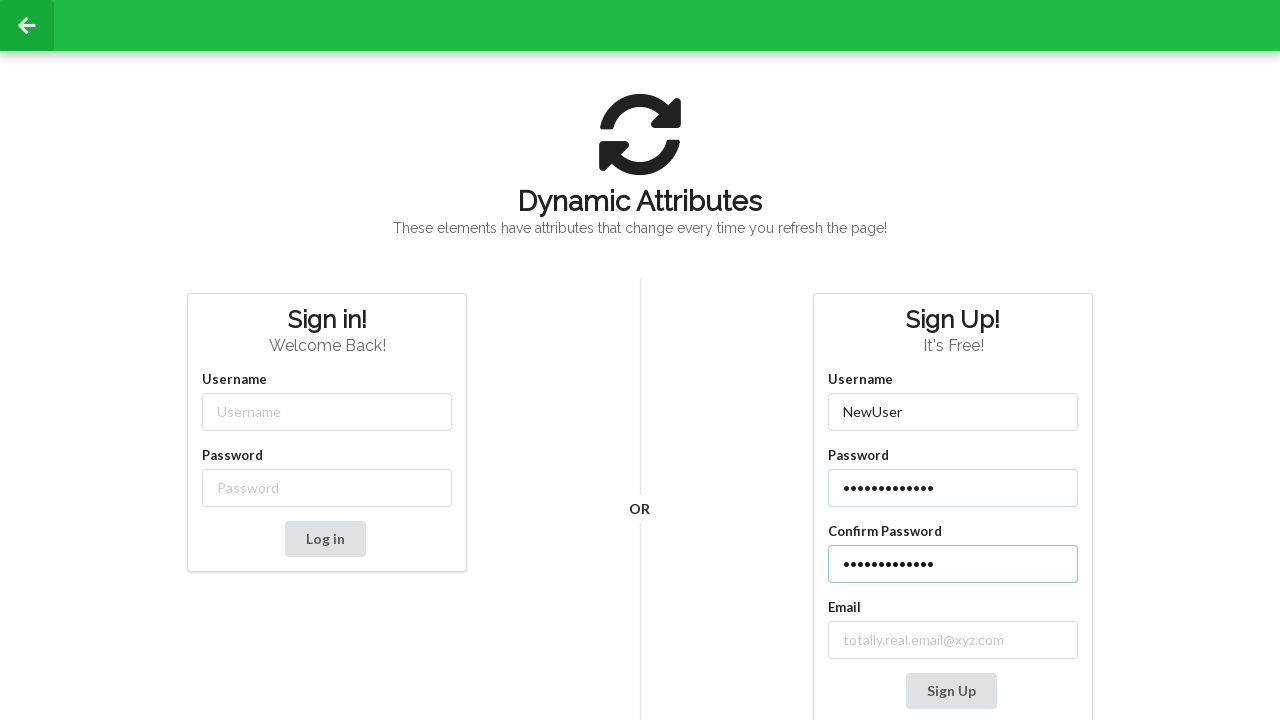

Filled email field with 'testuser_742@example.com' on //label[contains(text(), 'mail')]/following-sibling::input
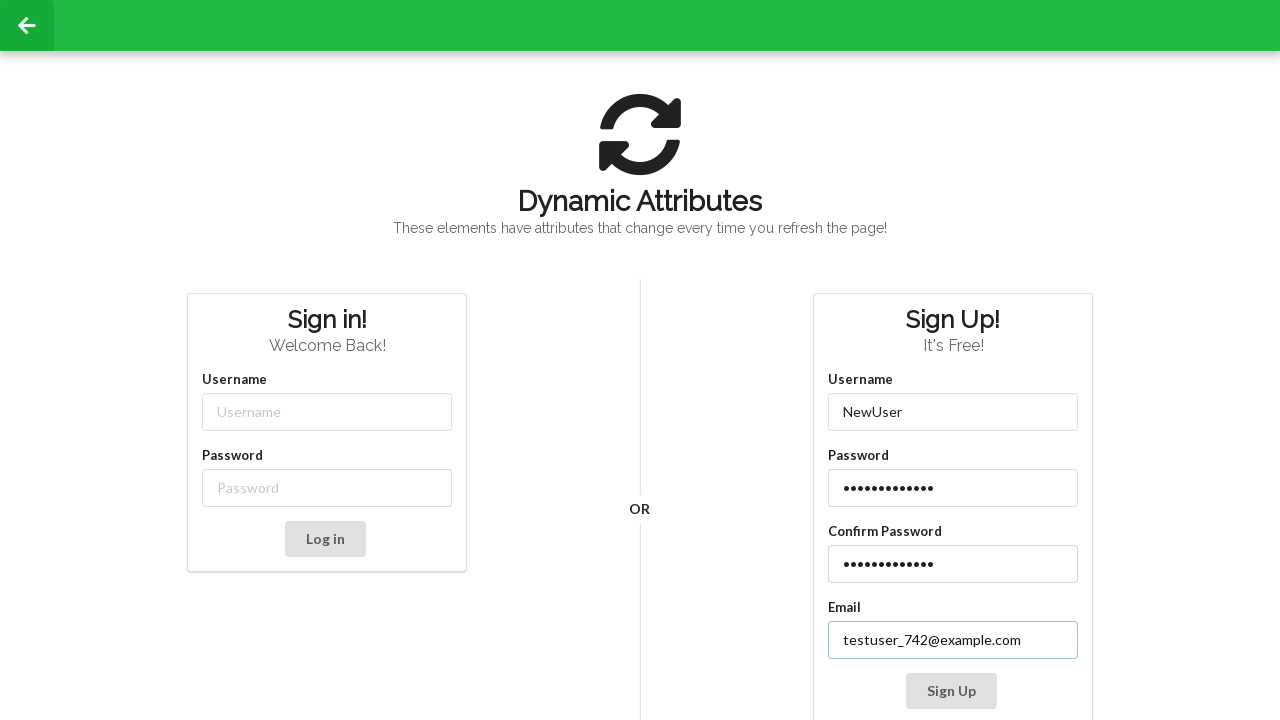

Clicked Sign Up button to submit the form at (951, 691) on xpath=//button[contains(text(), 'Sign Up')]
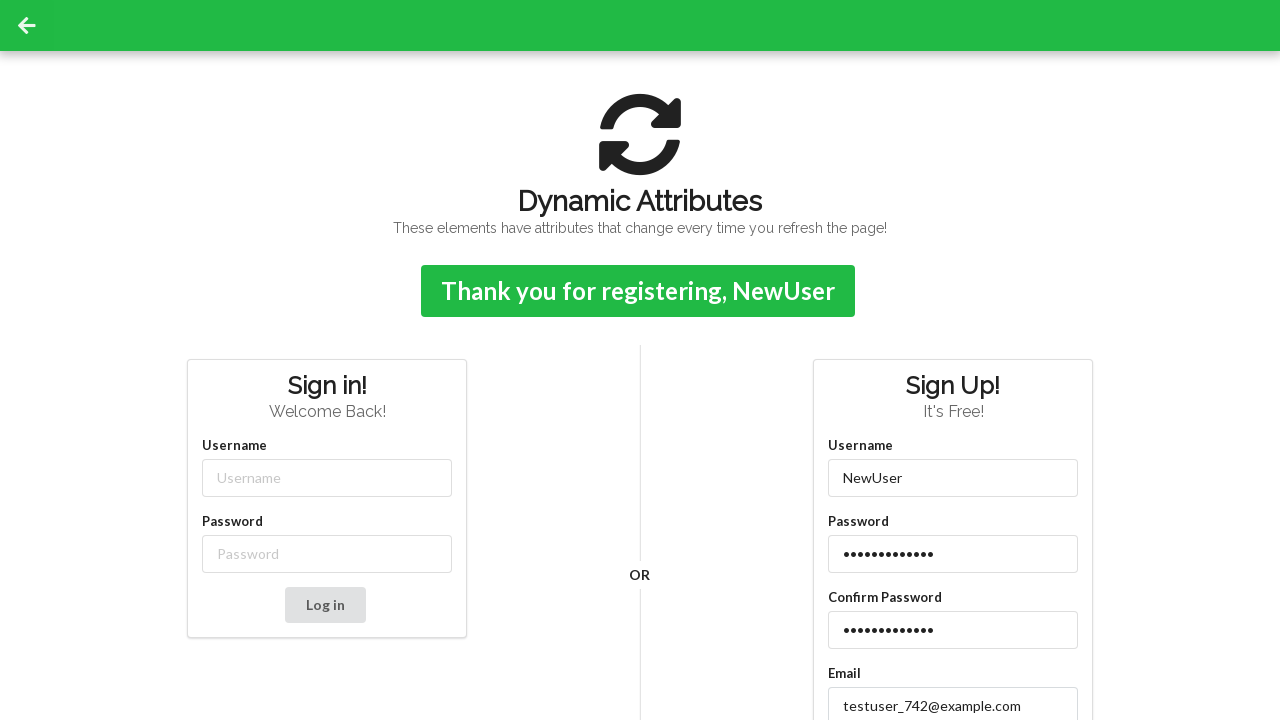

Sign-up confirmation message appeared
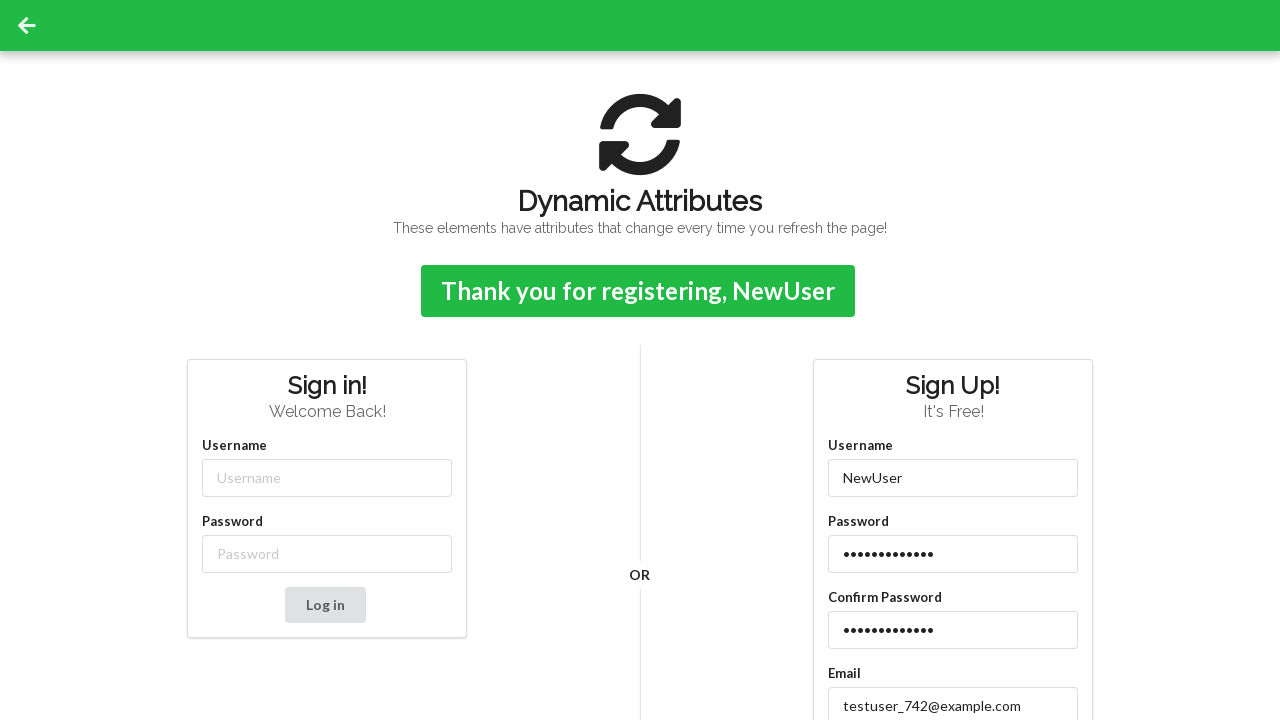

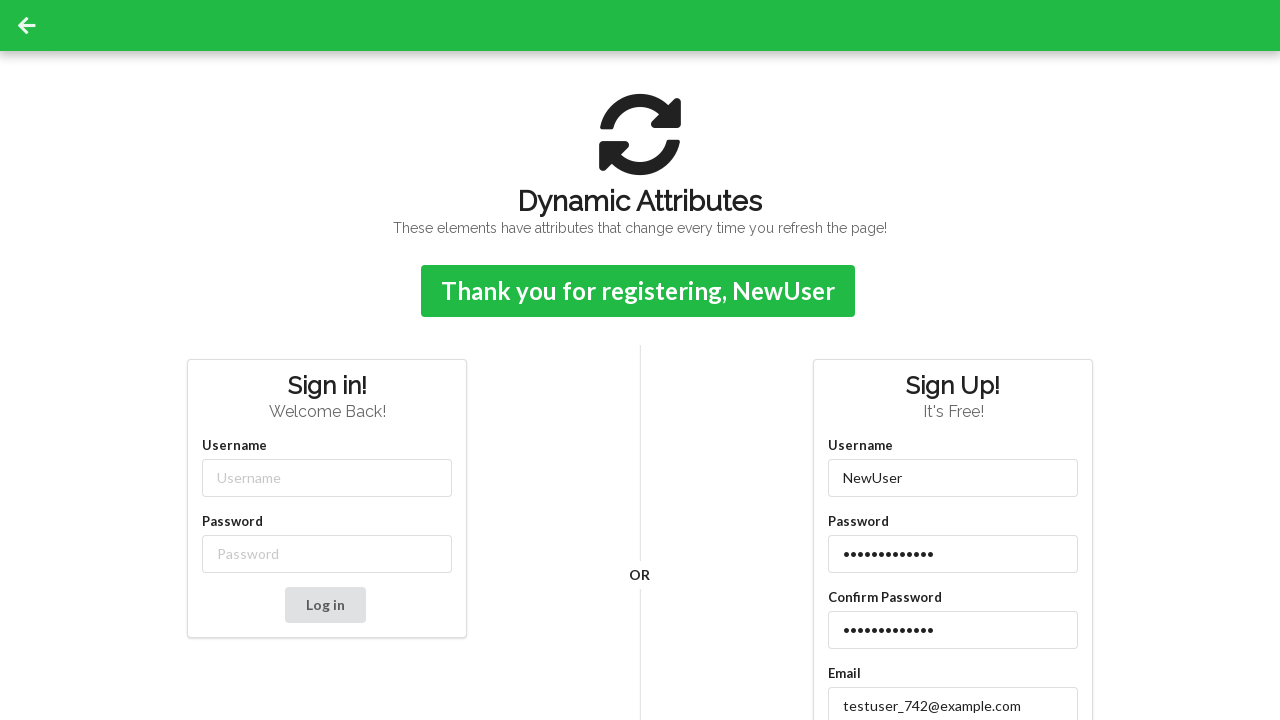